Tests JavaScript confirm alert handling by clicking a button to trigger a confirm dialog, dismissing the alert, and verifying the result message displays the cancellation.

Starting URL: https://the-internet.herokuapp.com/javascript_alerts

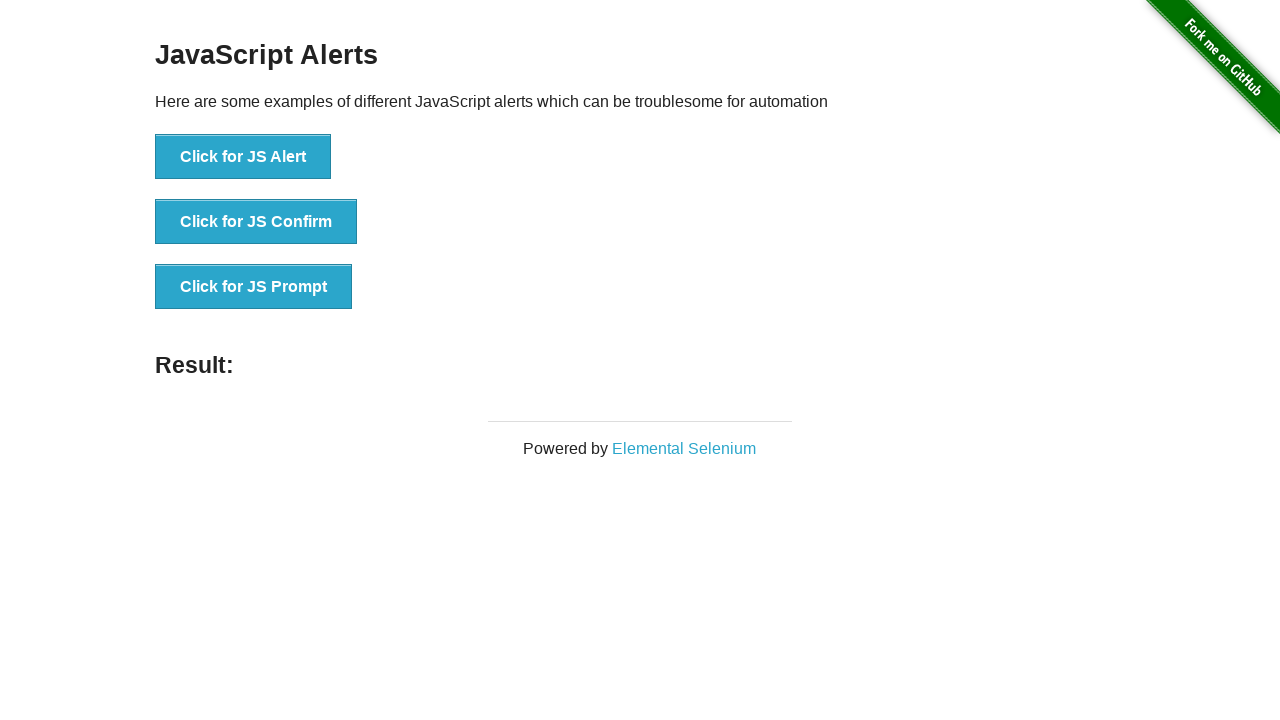

Clicked 'Click for JS Confirm' button to trigger confirm alert at (256, 222) on xpath=//button[text()='Click for JS Confirm']
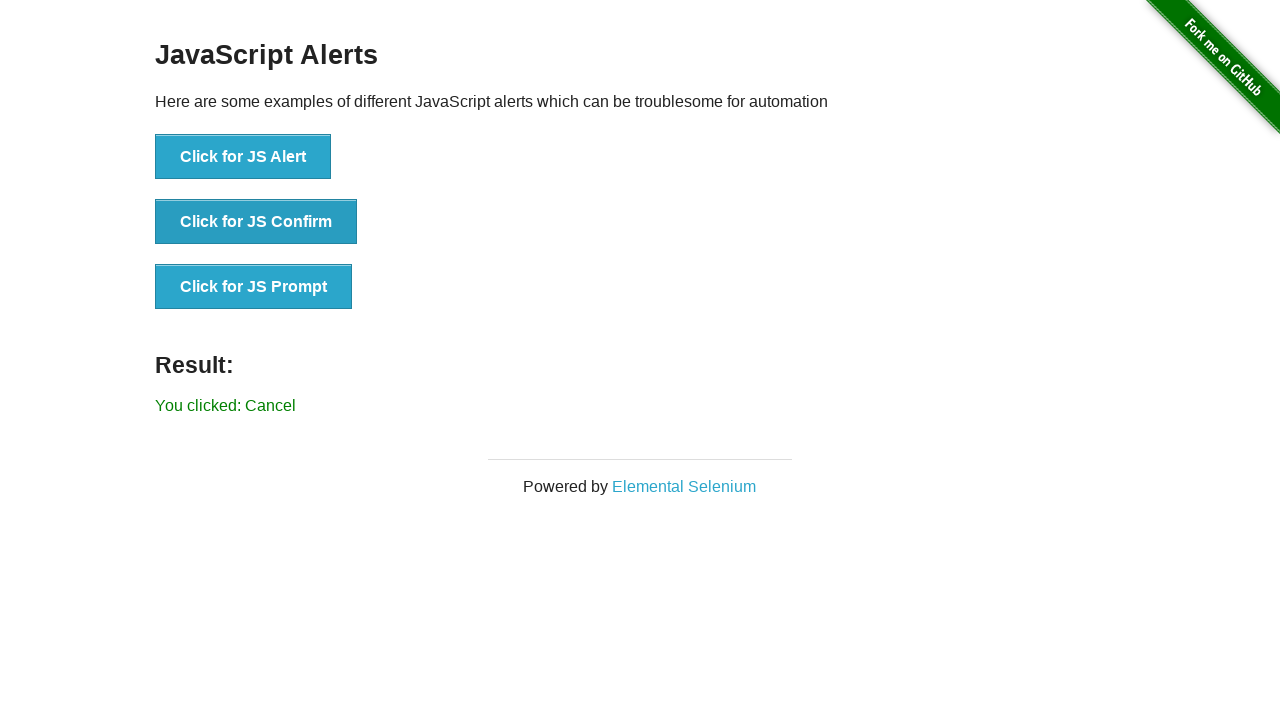

Set up dialog handler to dismiss the confirm alert
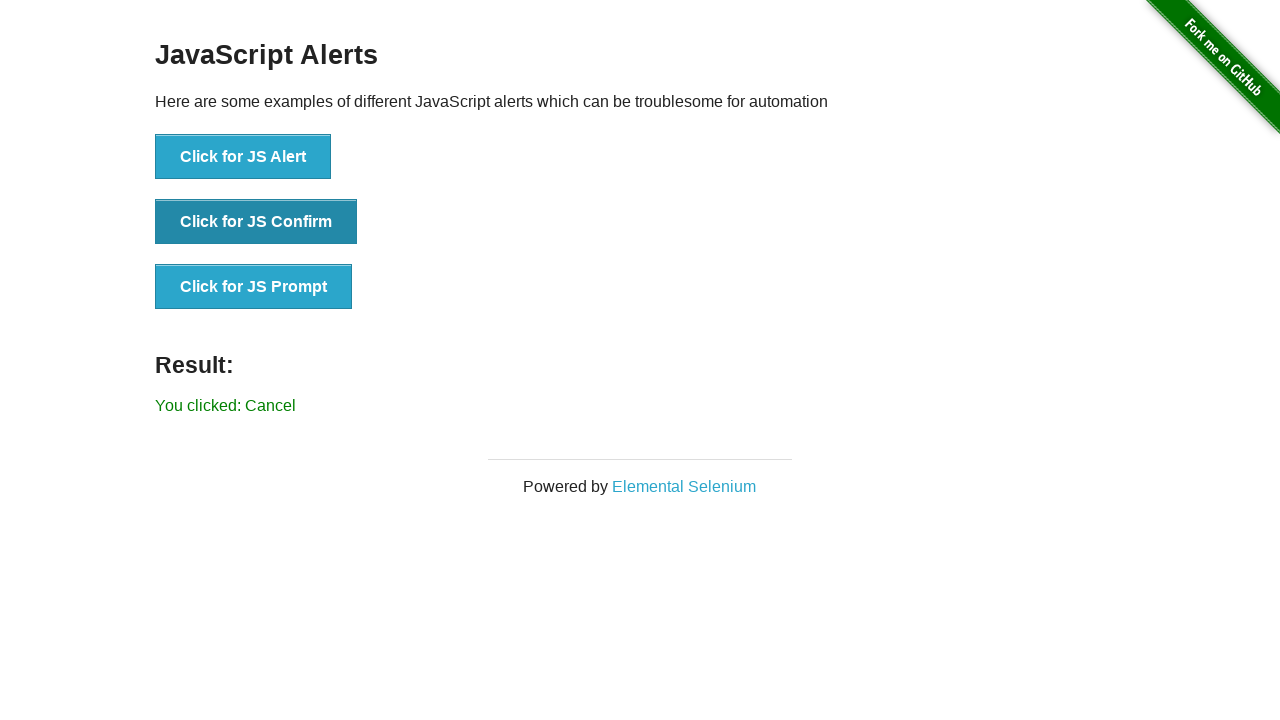

Clicked 'Click for JS Confirm' button again to trigger the dialog with handler active at (256, 222) on xpath=//button[text()='Click for JS Confirm']
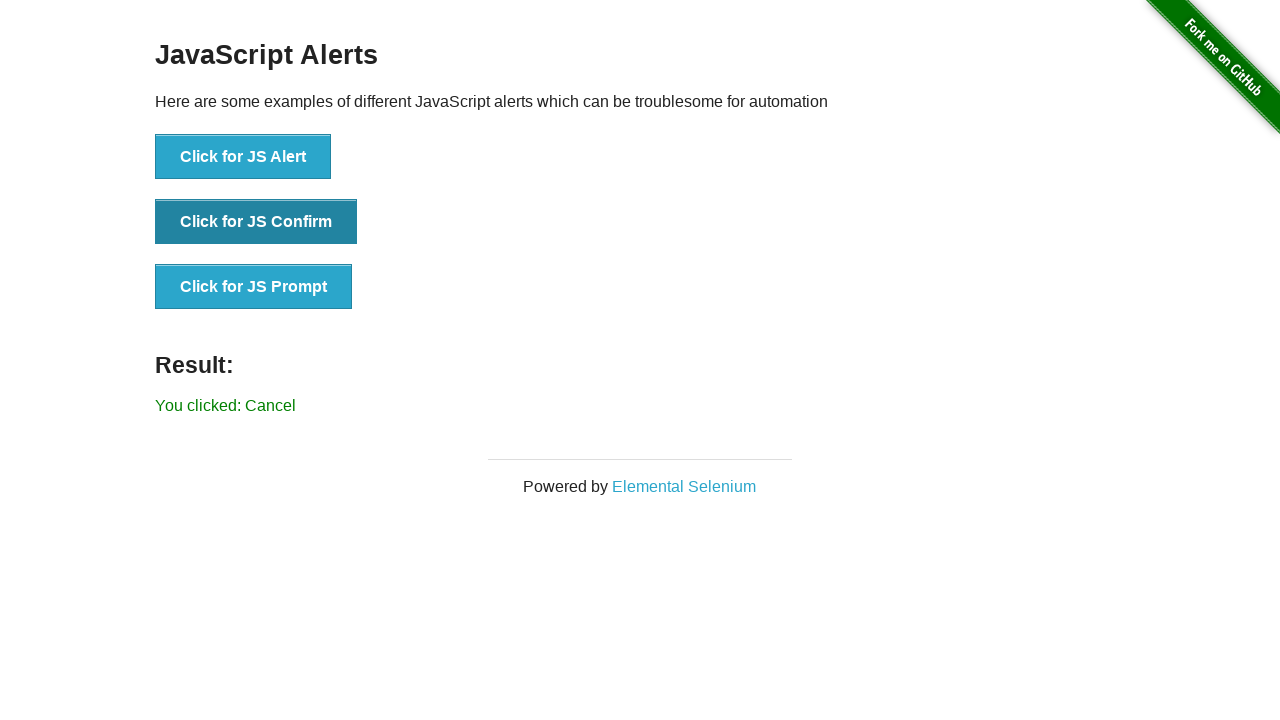

Waited for result message element to appear
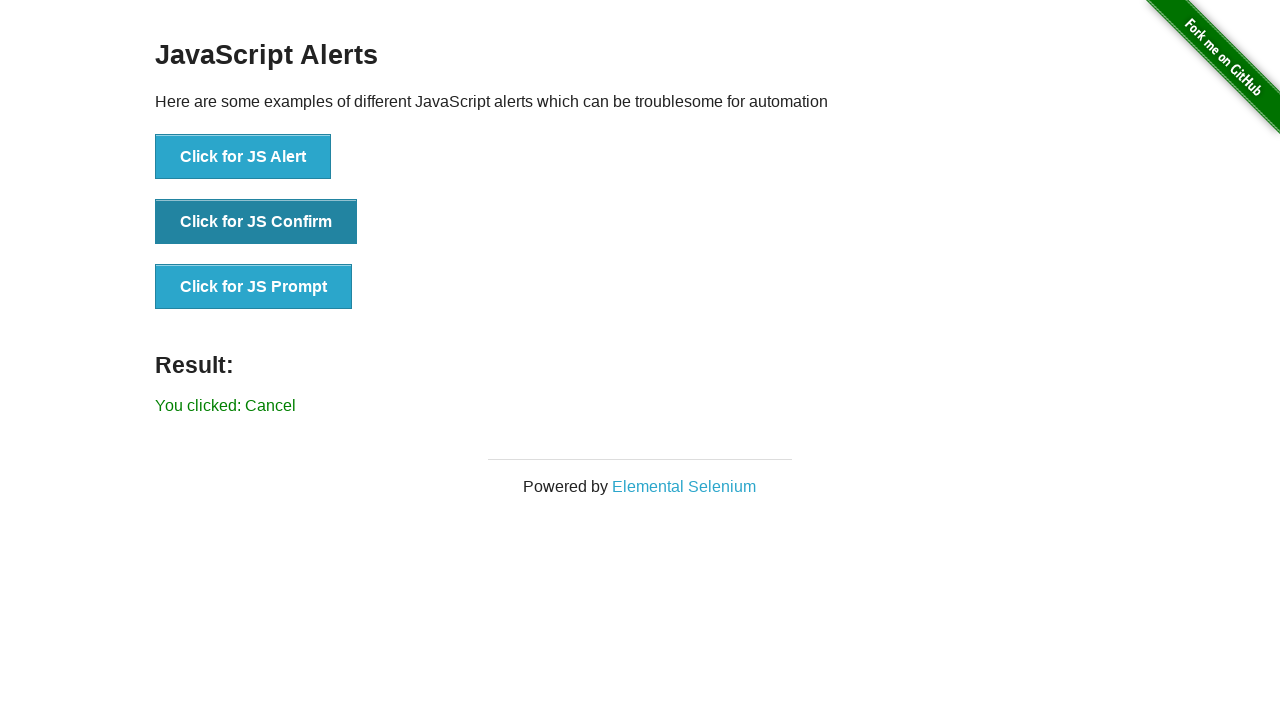

Retrieved result text: 'You clicked: Cancel' - confirm alert was dismissed
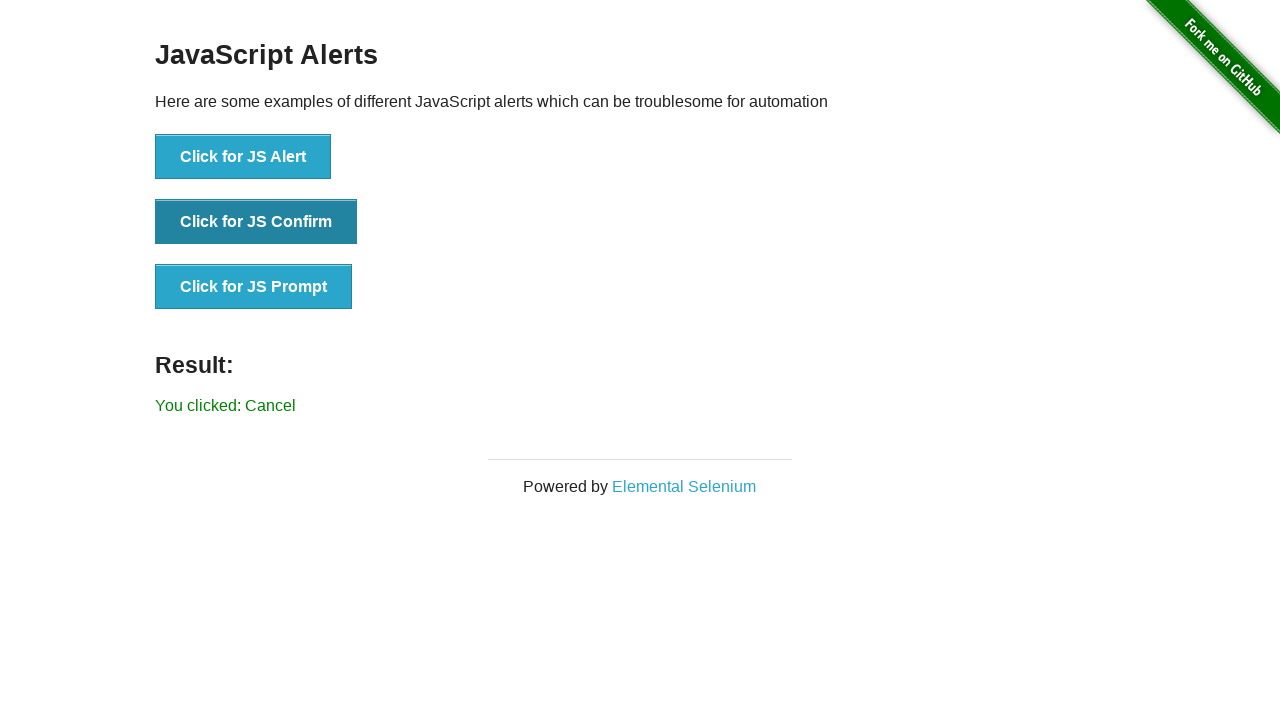

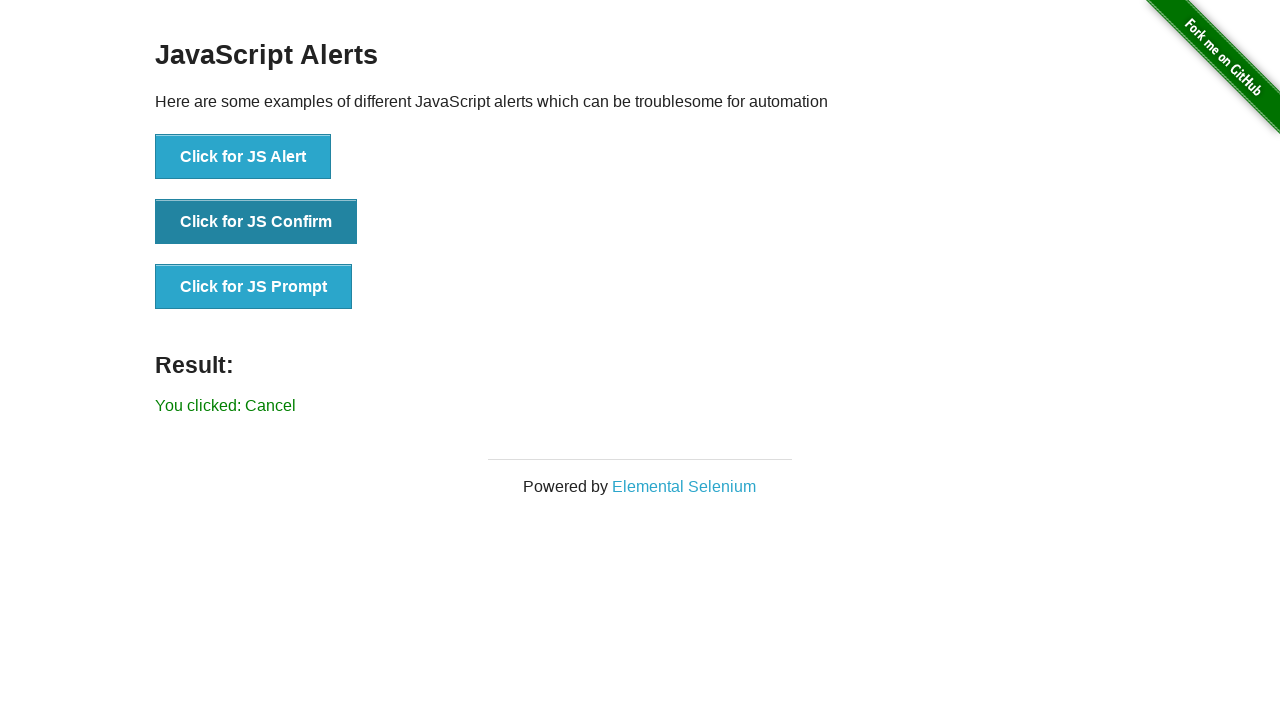